Tests hover functionality on profile 3 by hovering over the user image to reveal the caption, verifying the name displays correctly, and clicking the profile link.

Starting URL: http://the-internet.herokuapp.com/hovers

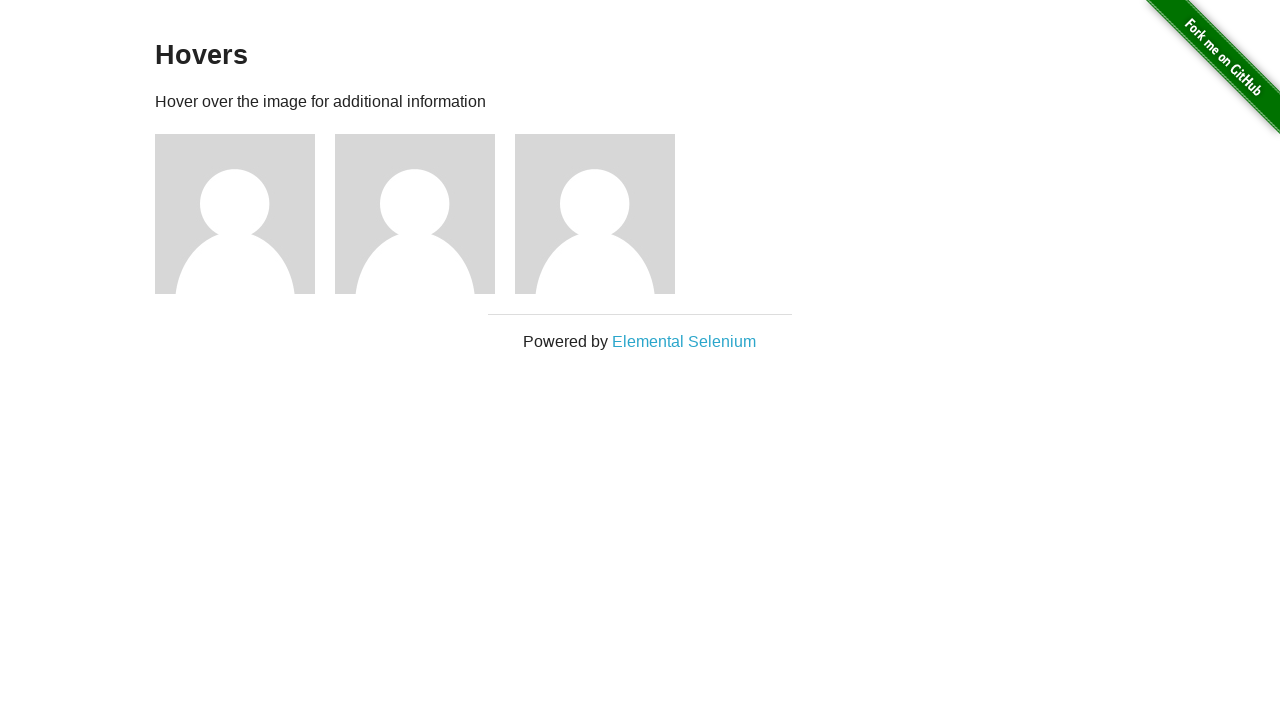

Hovered over user 3 image to reveal caption at (595, 214) on xpath=//*[@id='content']/div[1]/div[3]/img
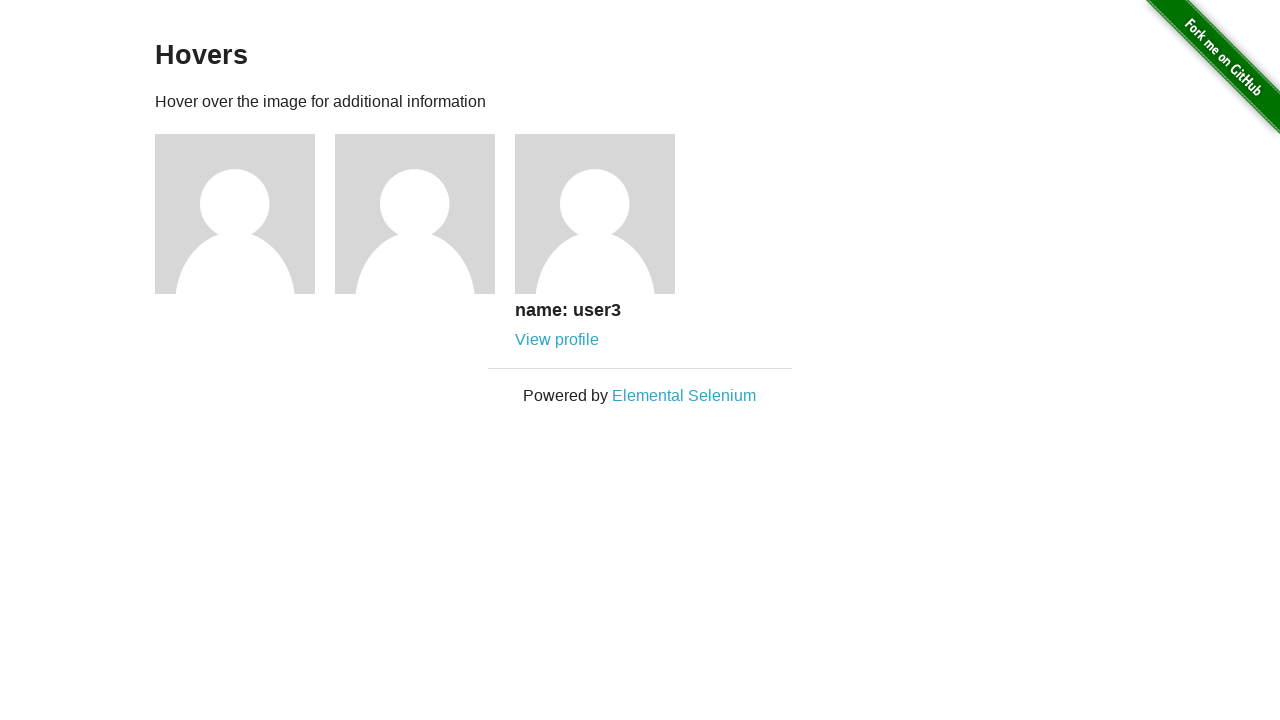

Caption appeared with user name visible
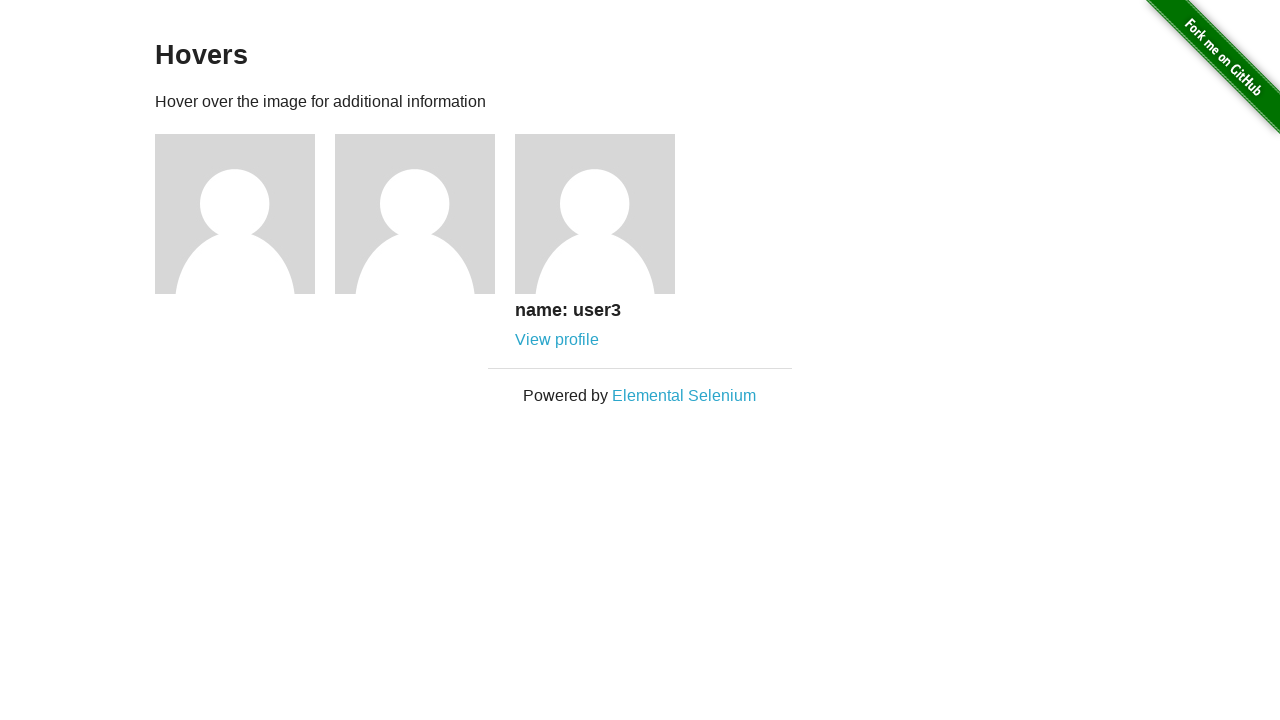

Clicked on profile link at (557, 340) on xpath=//*[@id='content']/div[1]/div[3]/div/a
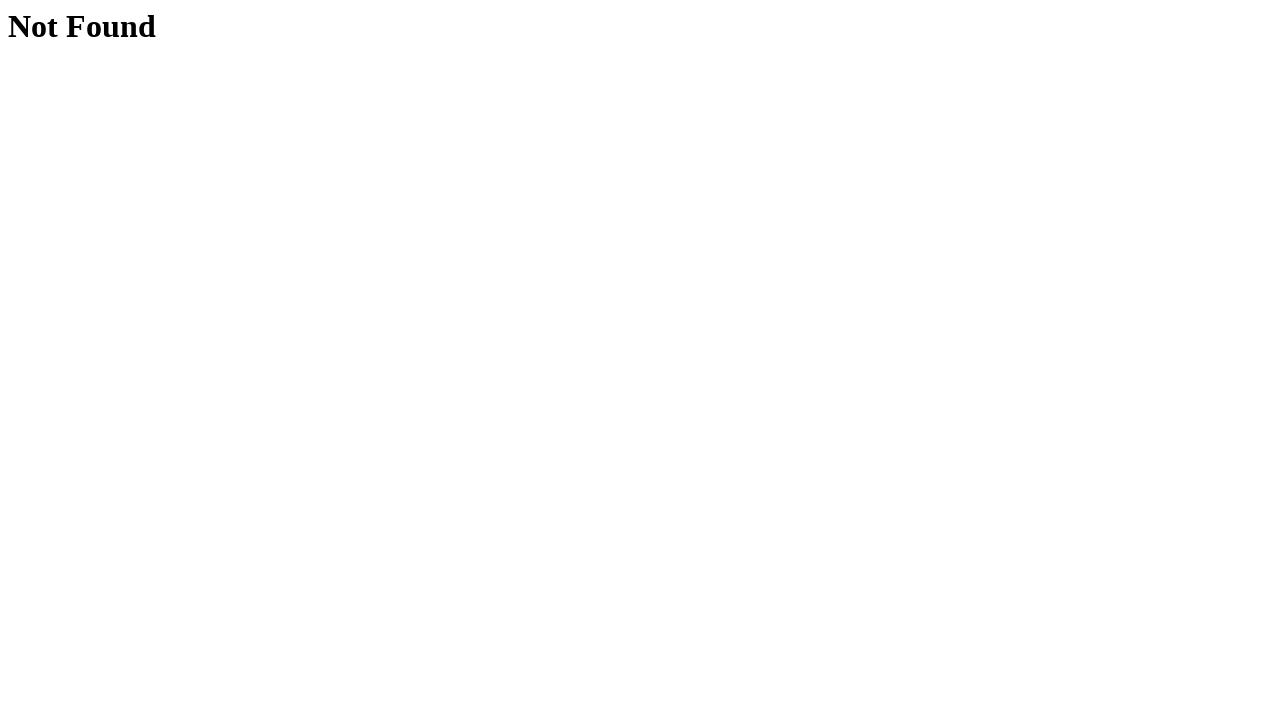

Profile page loaded successfully without 404 error
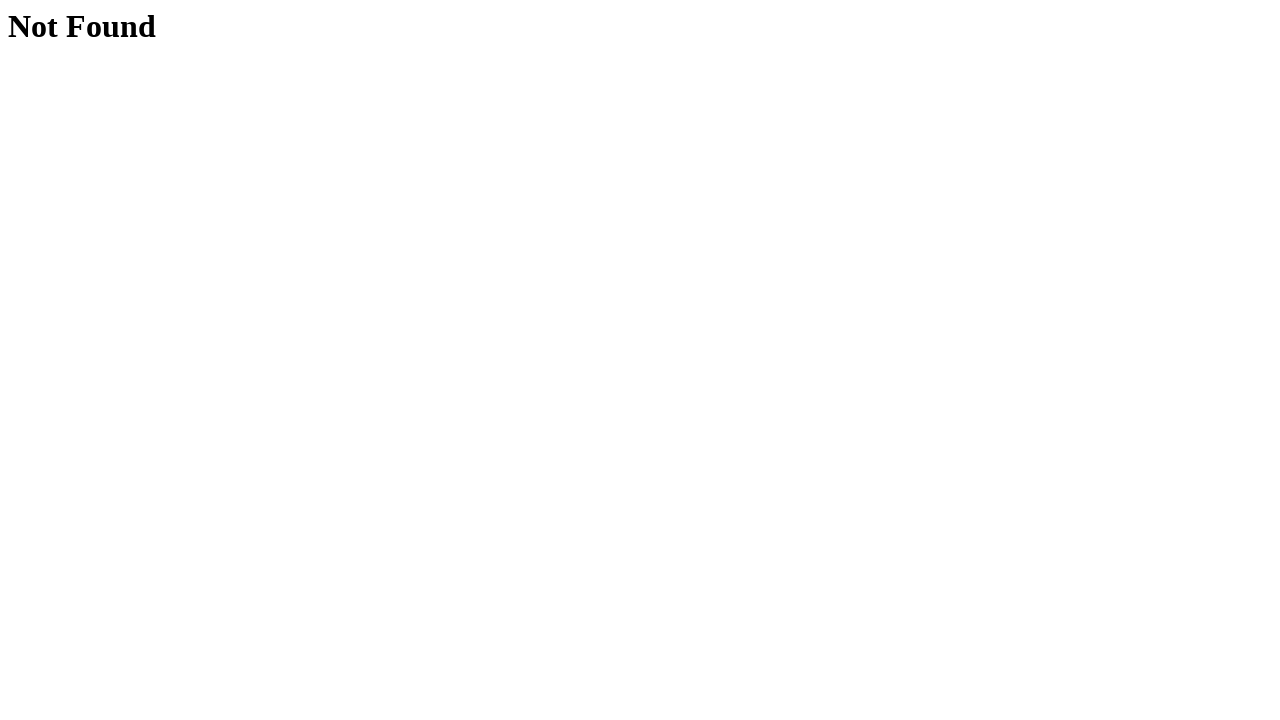

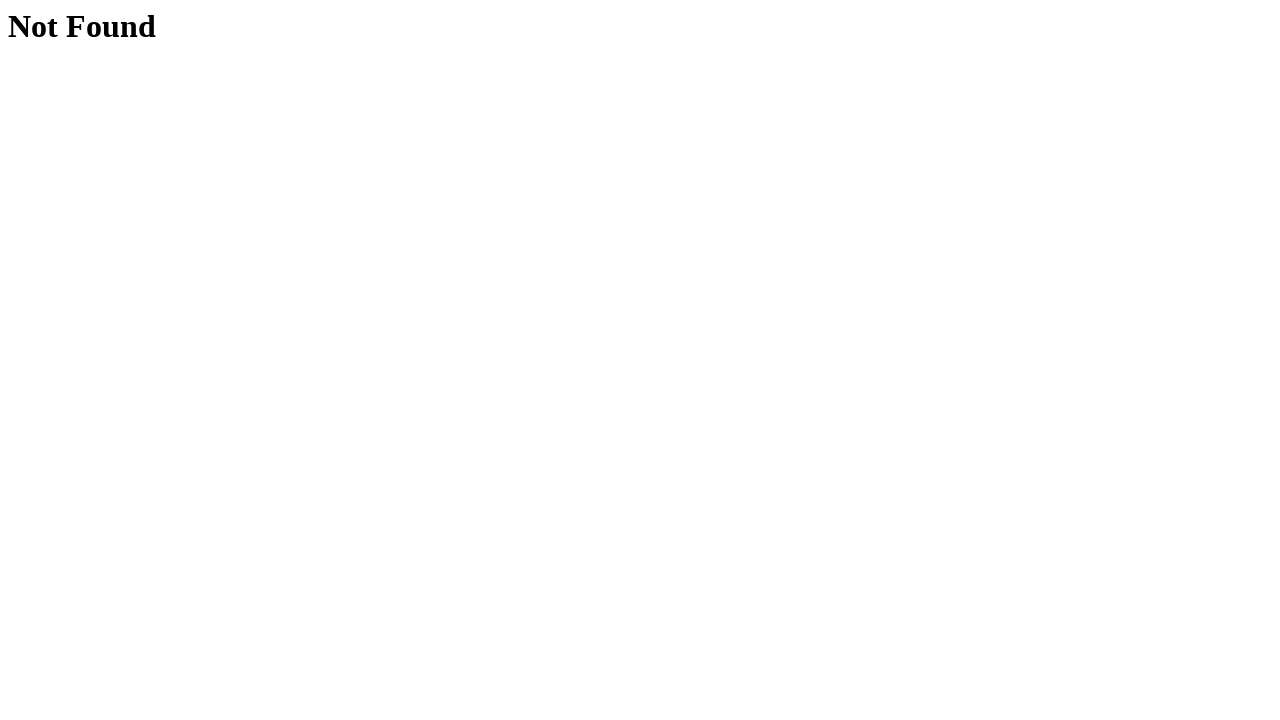